Tests taking a screenshot of a specific checkbox element on a form page

Starting URL: https://www.selenium.dev/selenium/web/formPage.html

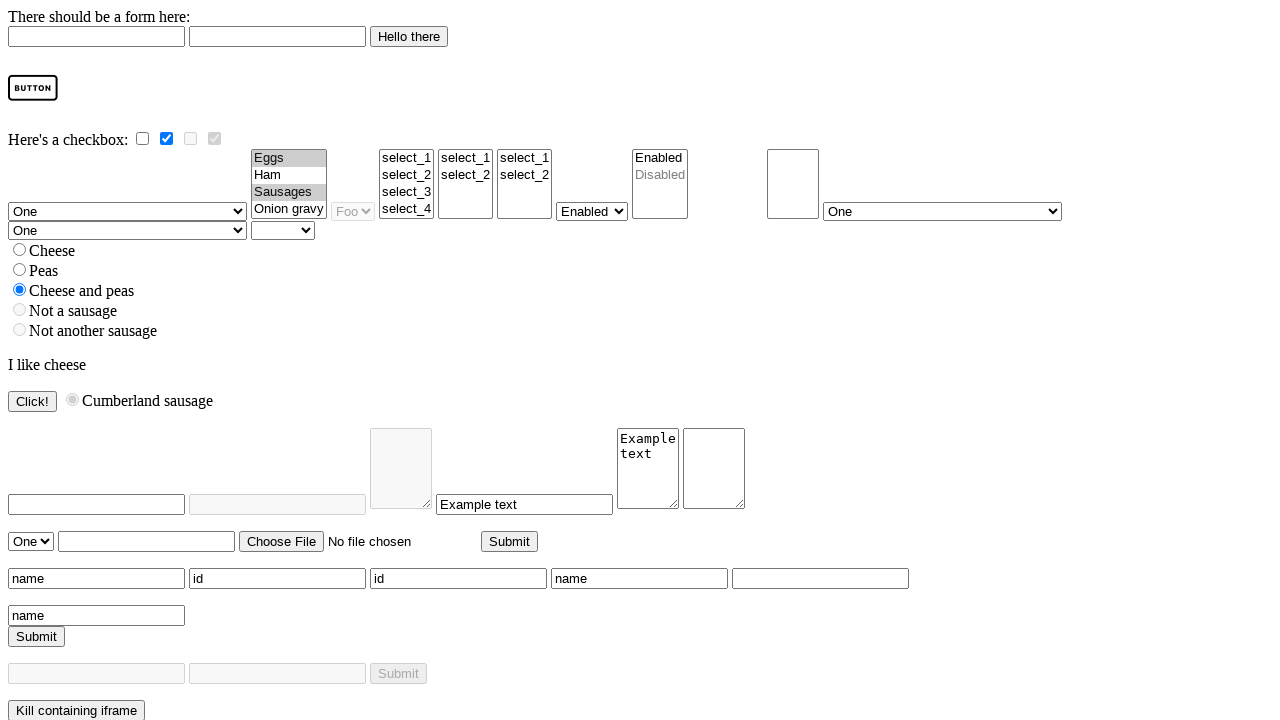

Waited for checkbox element with id 'checky' to be visible
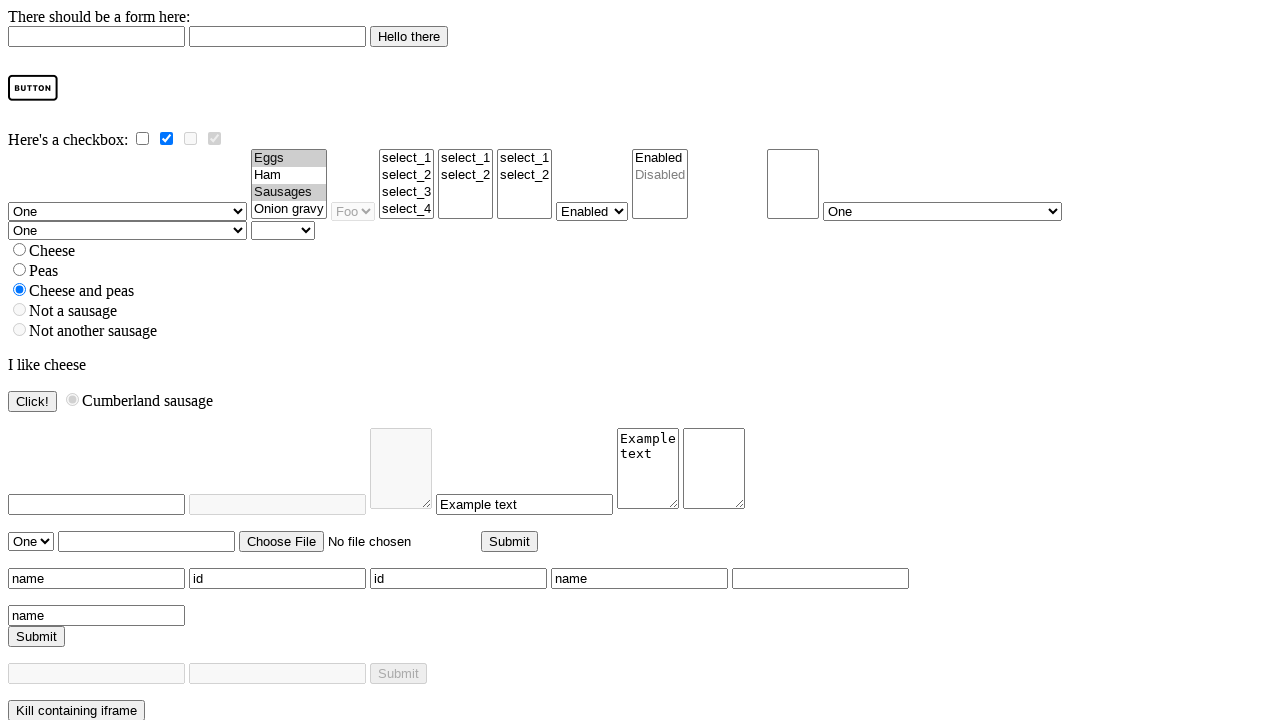

Captured screenshot of the checkbox element
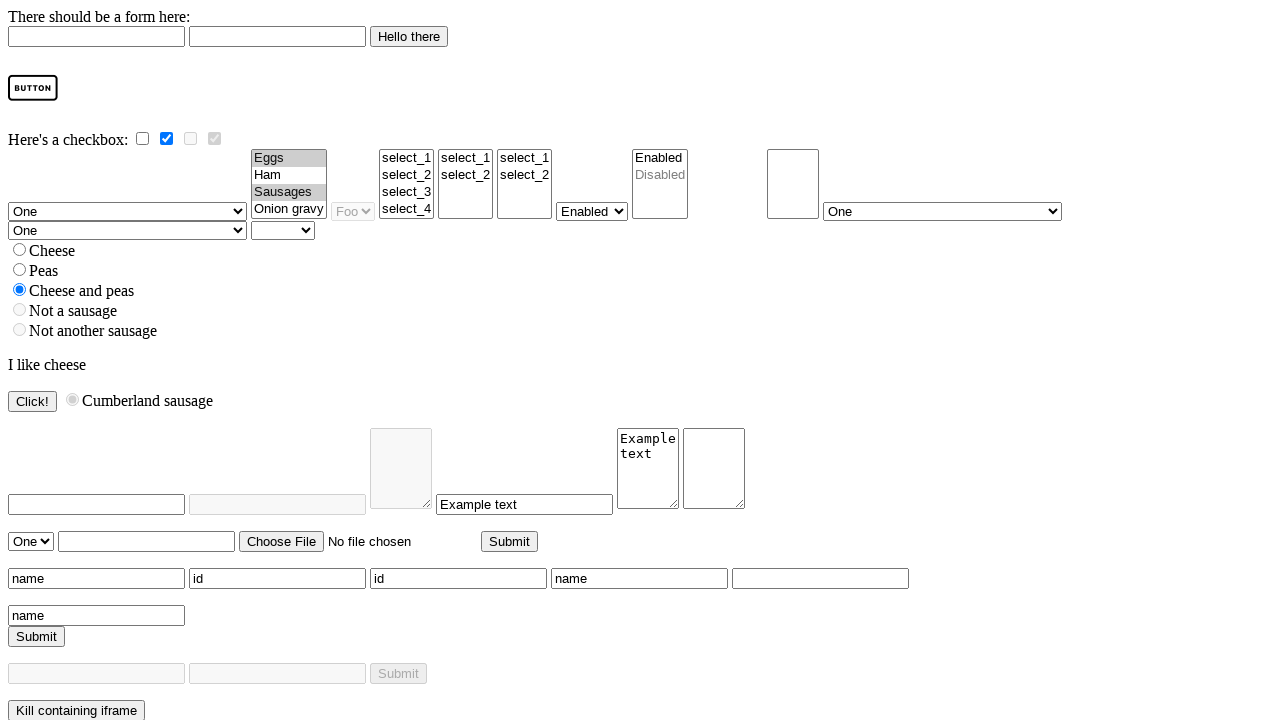

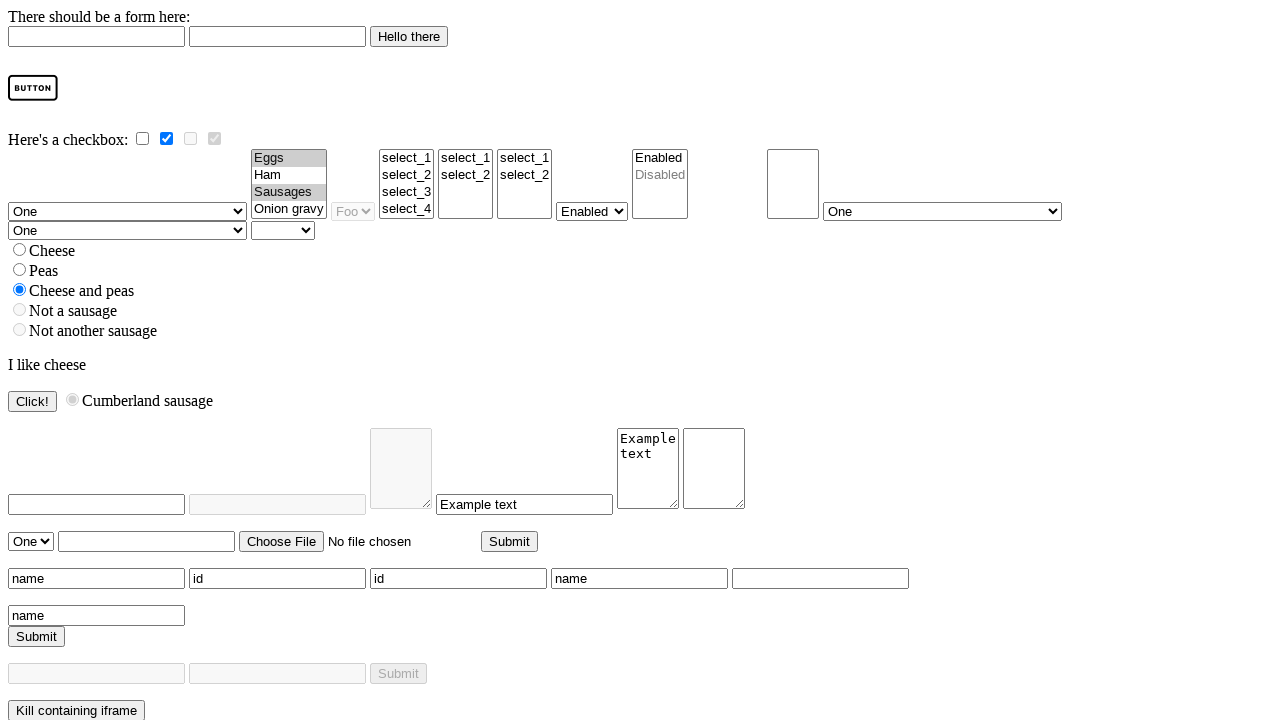